Tests that clicking the Top Lists link in footer navigates to the toplist page

Starting URL: https://www.99-bottles-of-beer.net/

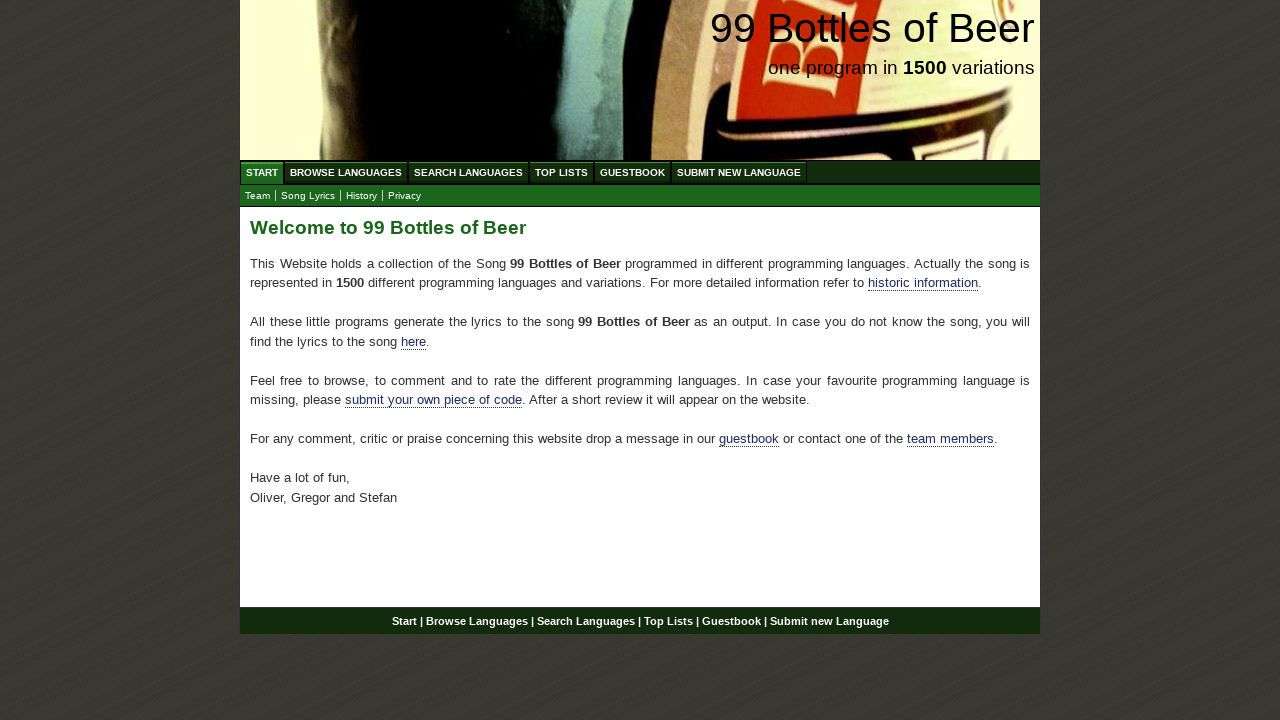

Clicked the Top Lists link in footer at (668, 621) on div#footer a[href='/toplist.html']
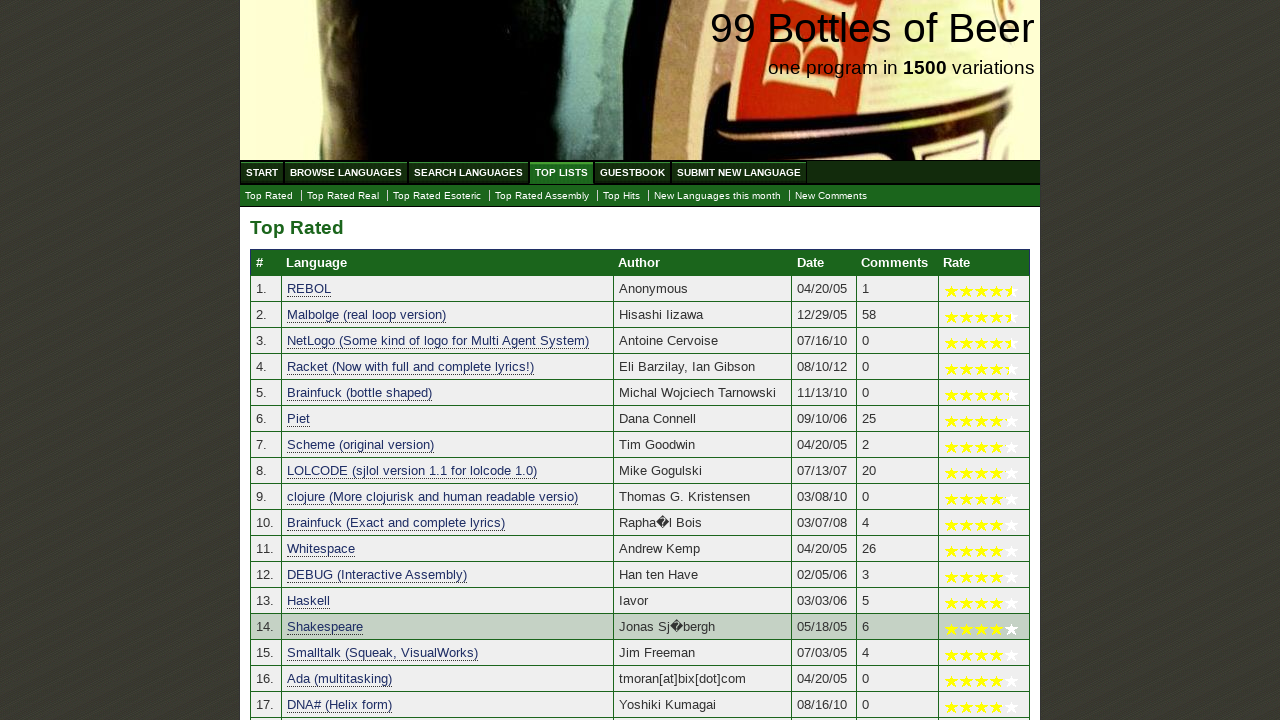

Navigation to toplist page completed
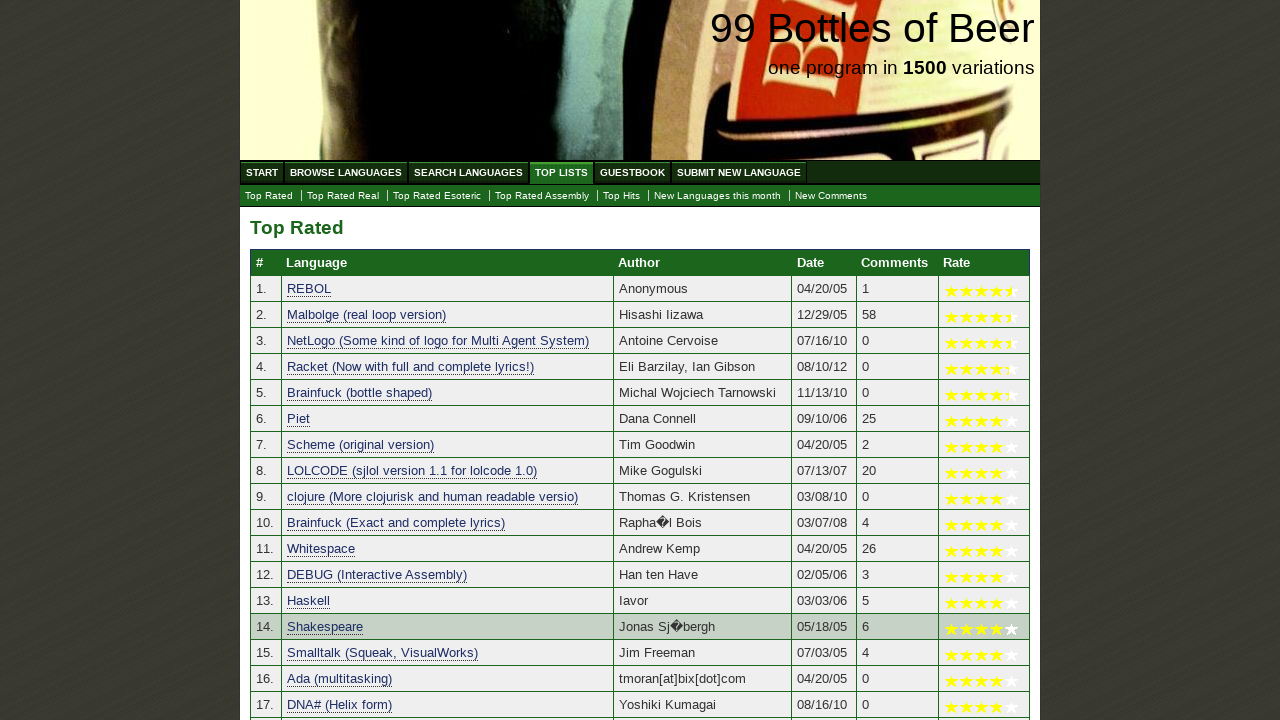

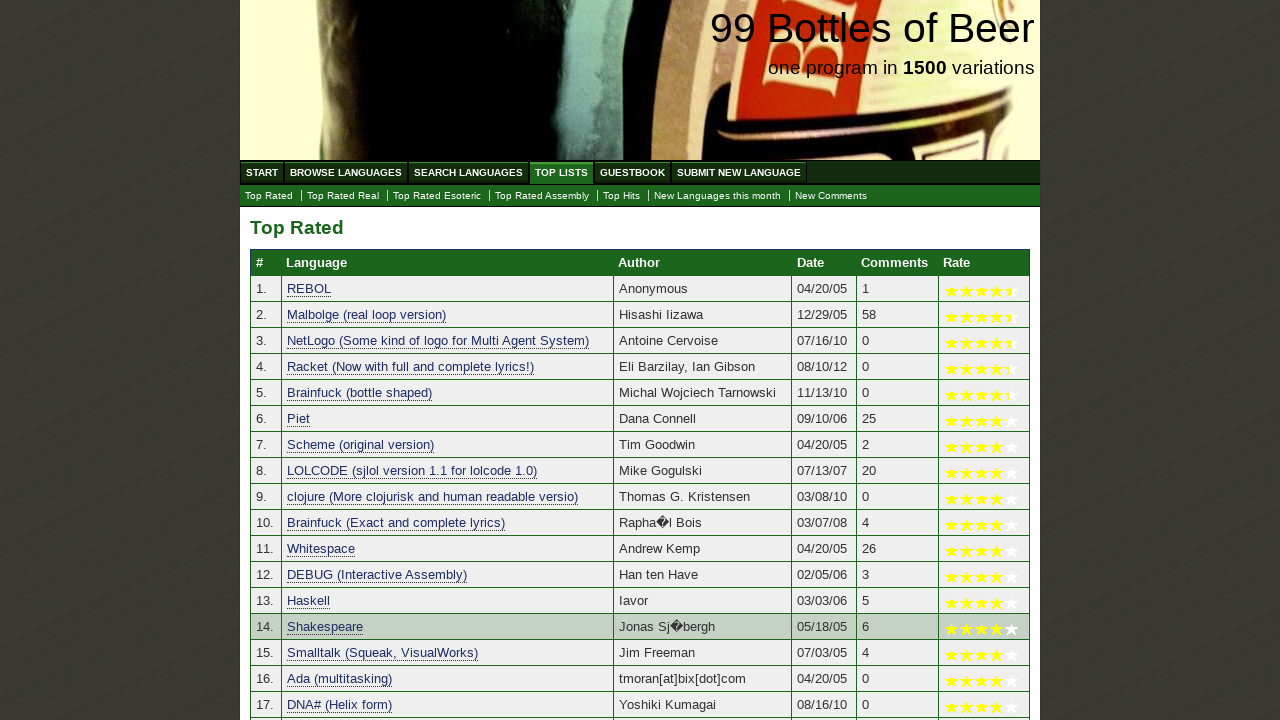